Navigates to CMS portal and retrieves the text content of the "New User Registration" link element

Starting URL: https://portal.cms.gov/portal/

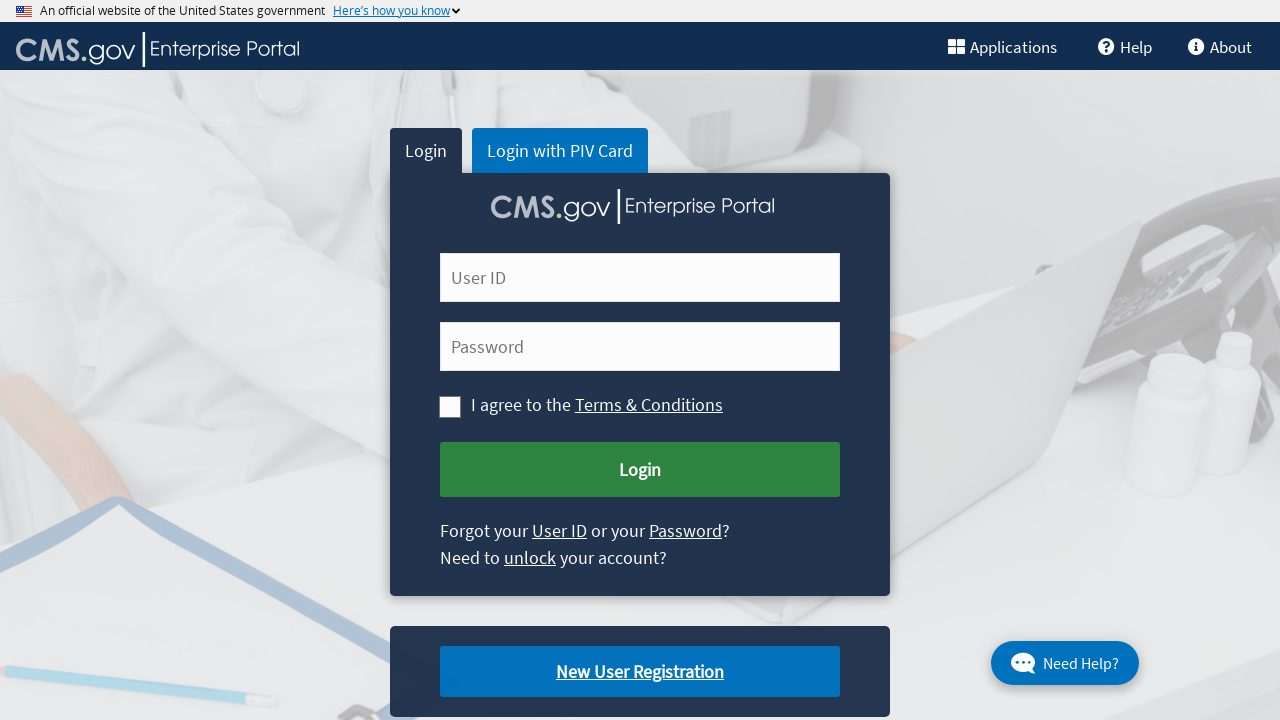

Navigated to CMS portal homepage
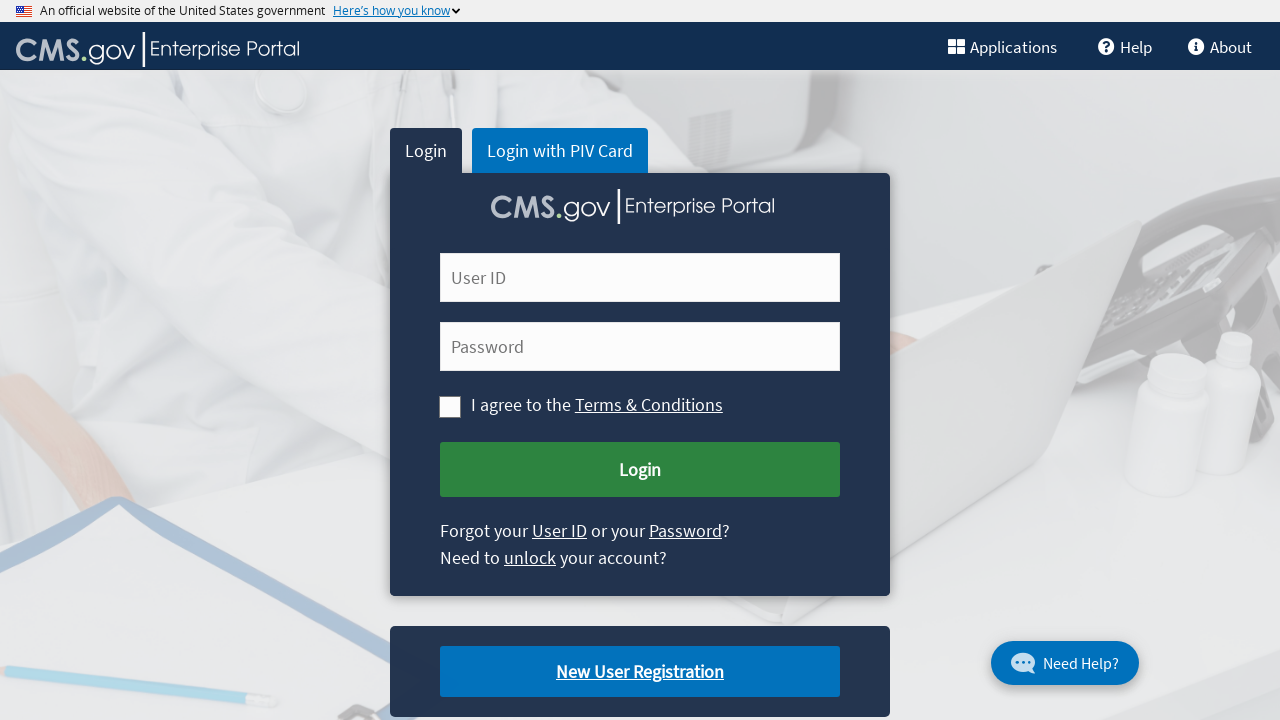

Located 'New User Registration' link element
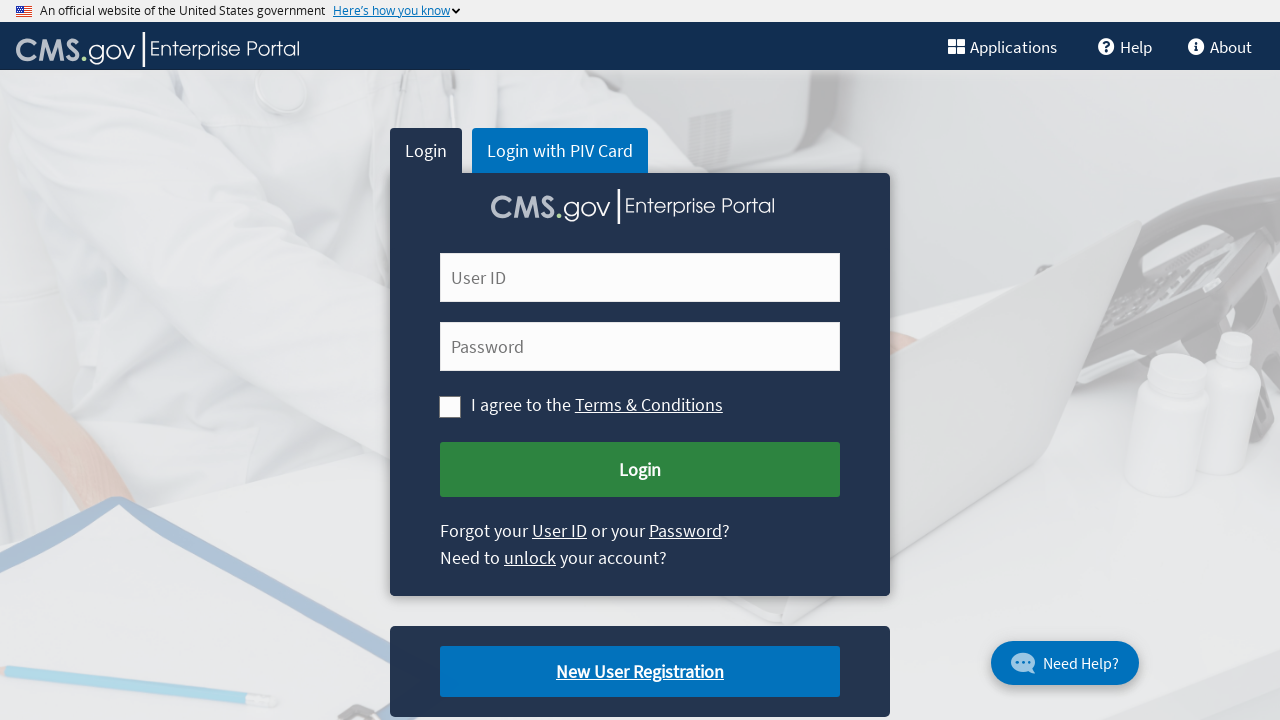

Retrieved text content from 'New User Registration' link: 'New User Registration'
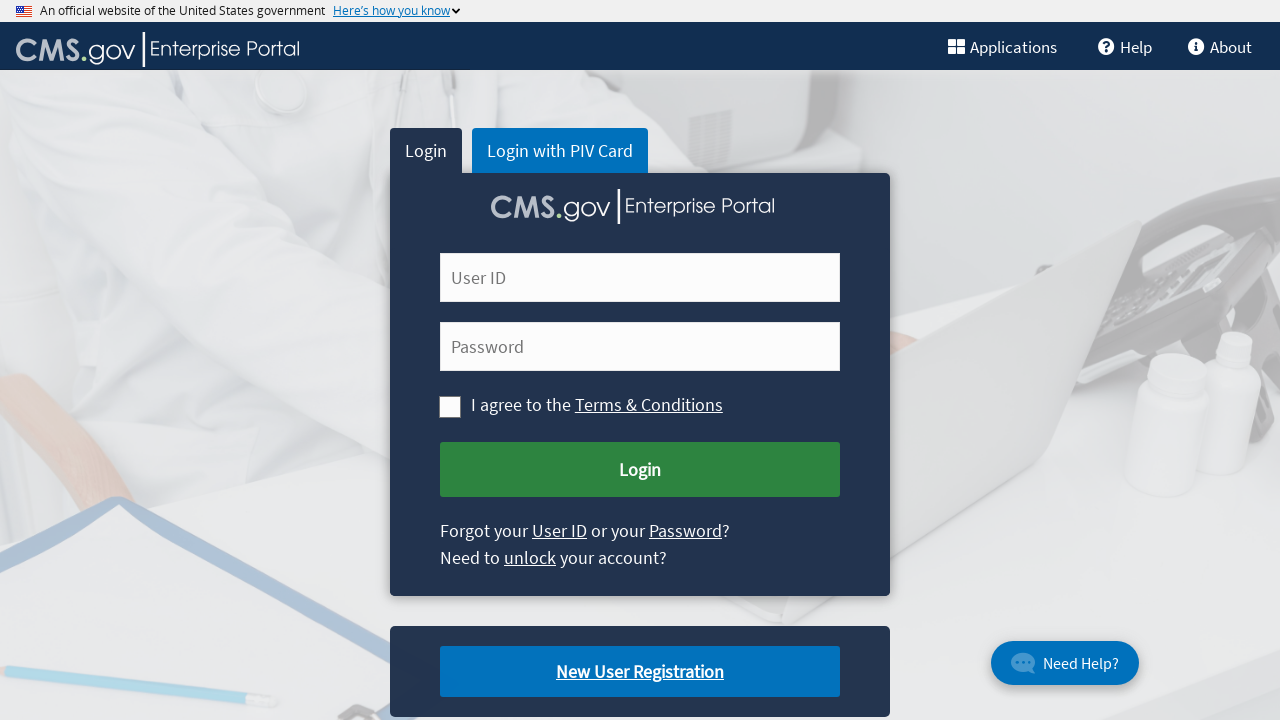

Printed the retrieved link text to console
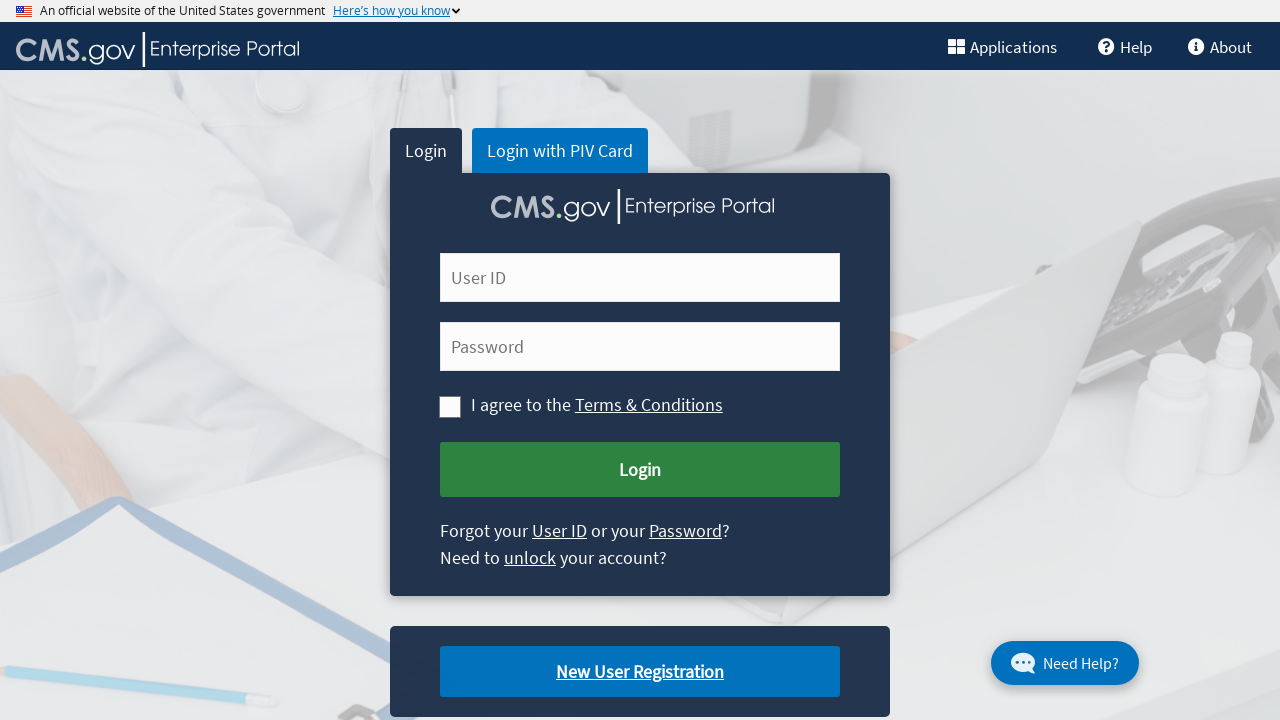

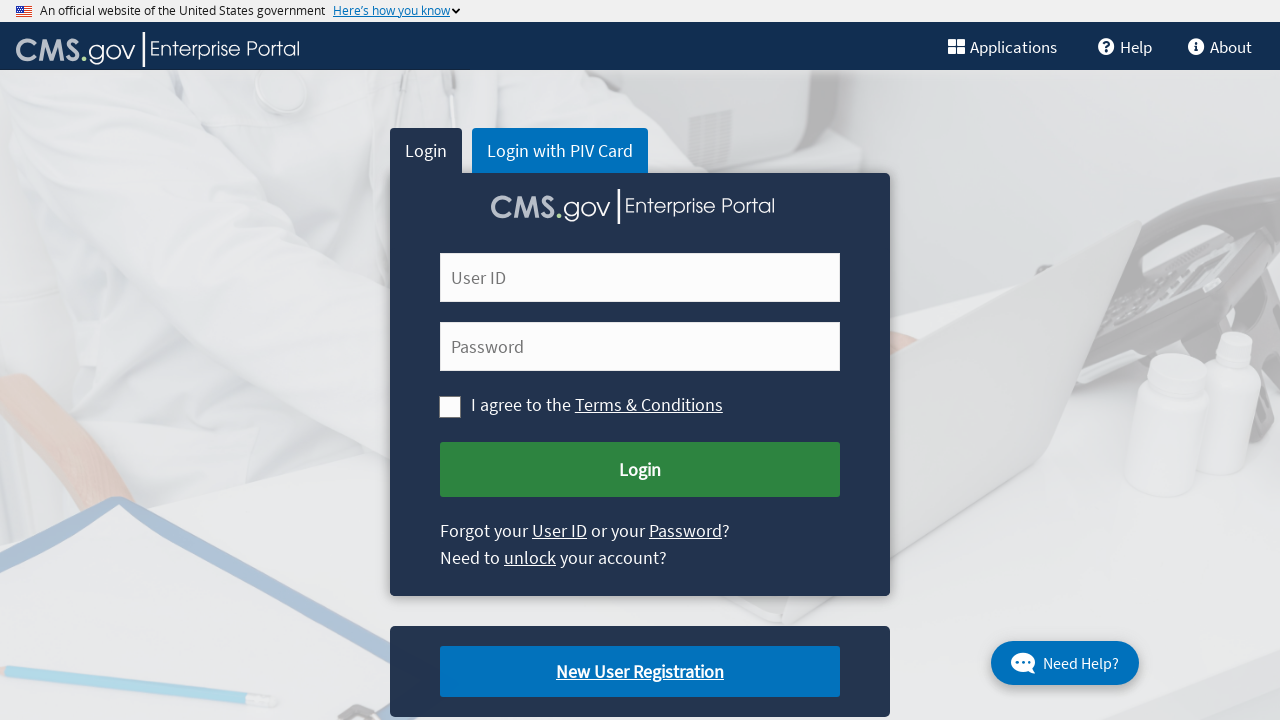